Tests hovering over user images on the hovers page and verifies that the correct username subheader appears for each image

Starting URL: https://the-internet.herokuapp.com/hovers

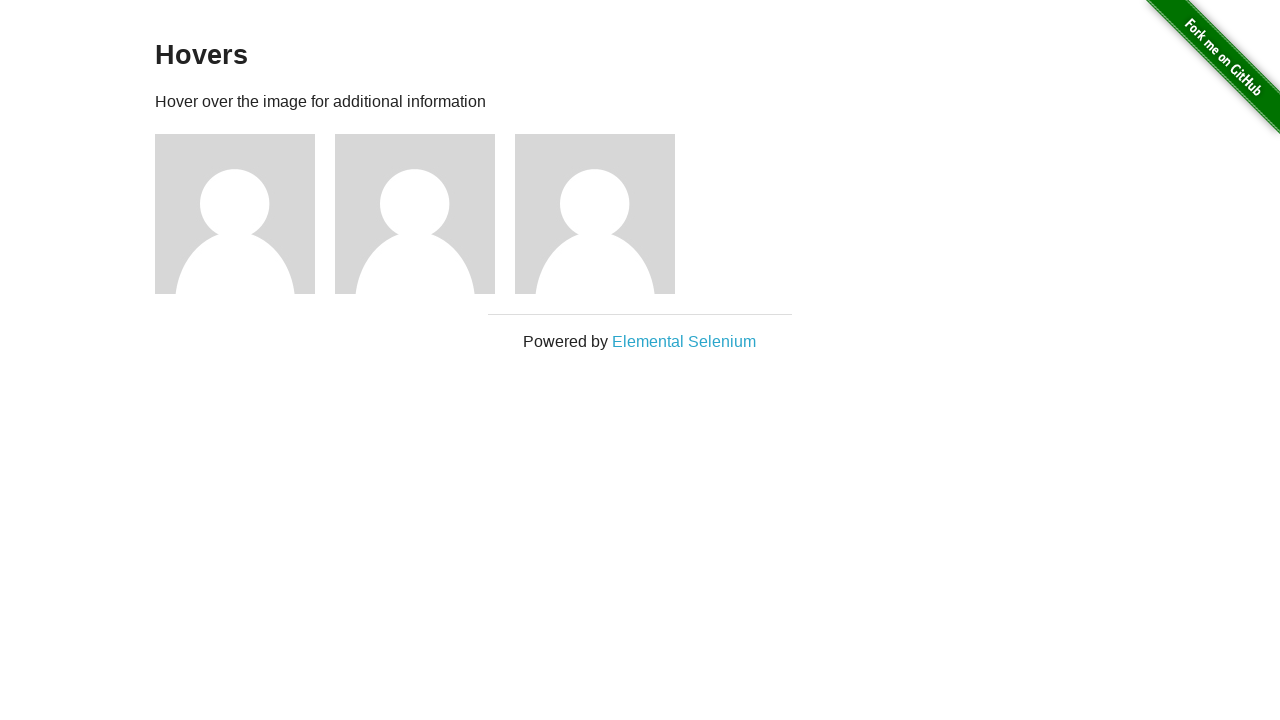

Hovered over first user image at (235, 214) on .figure:nth-child(3) img
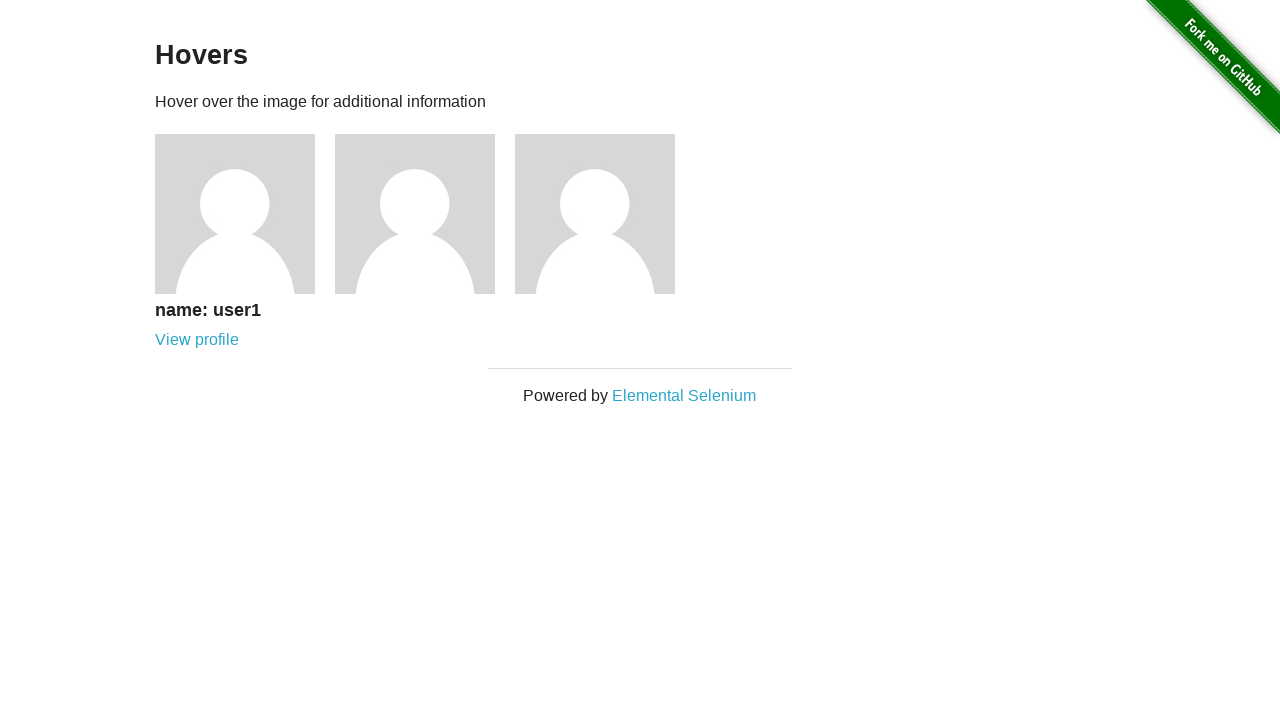

Located first user's subheader element
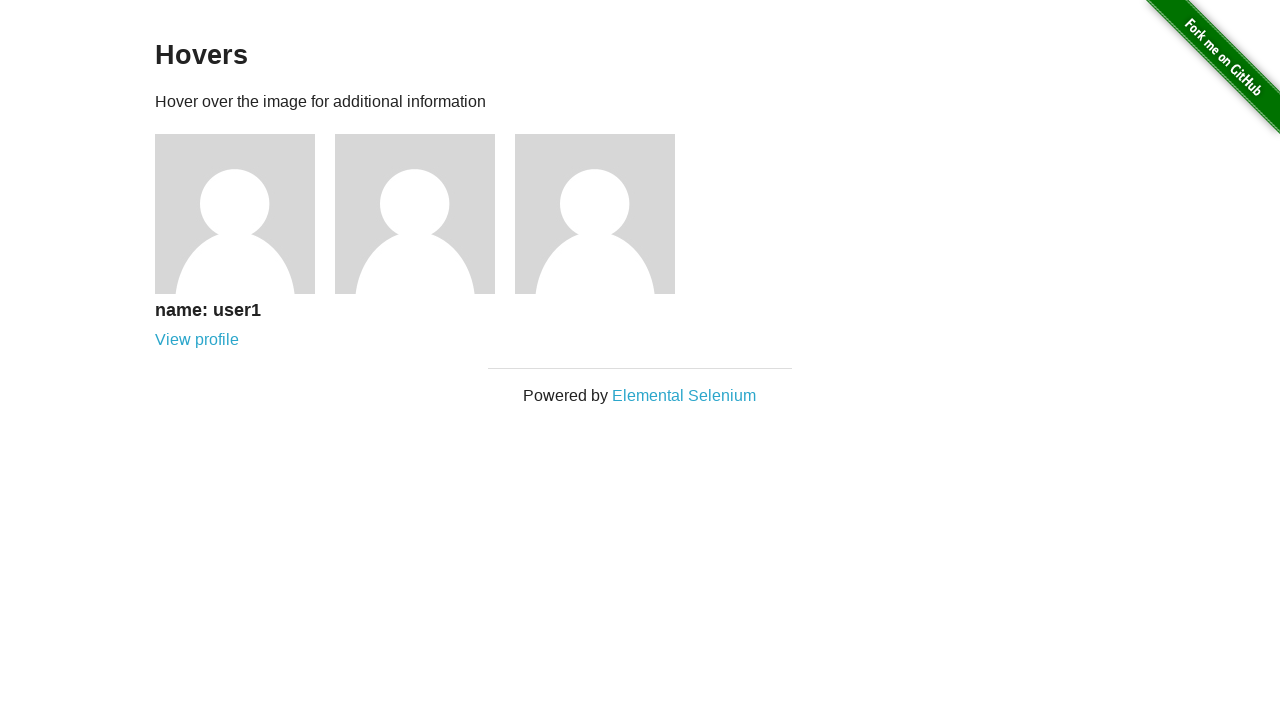

First user's caption appeared after hover
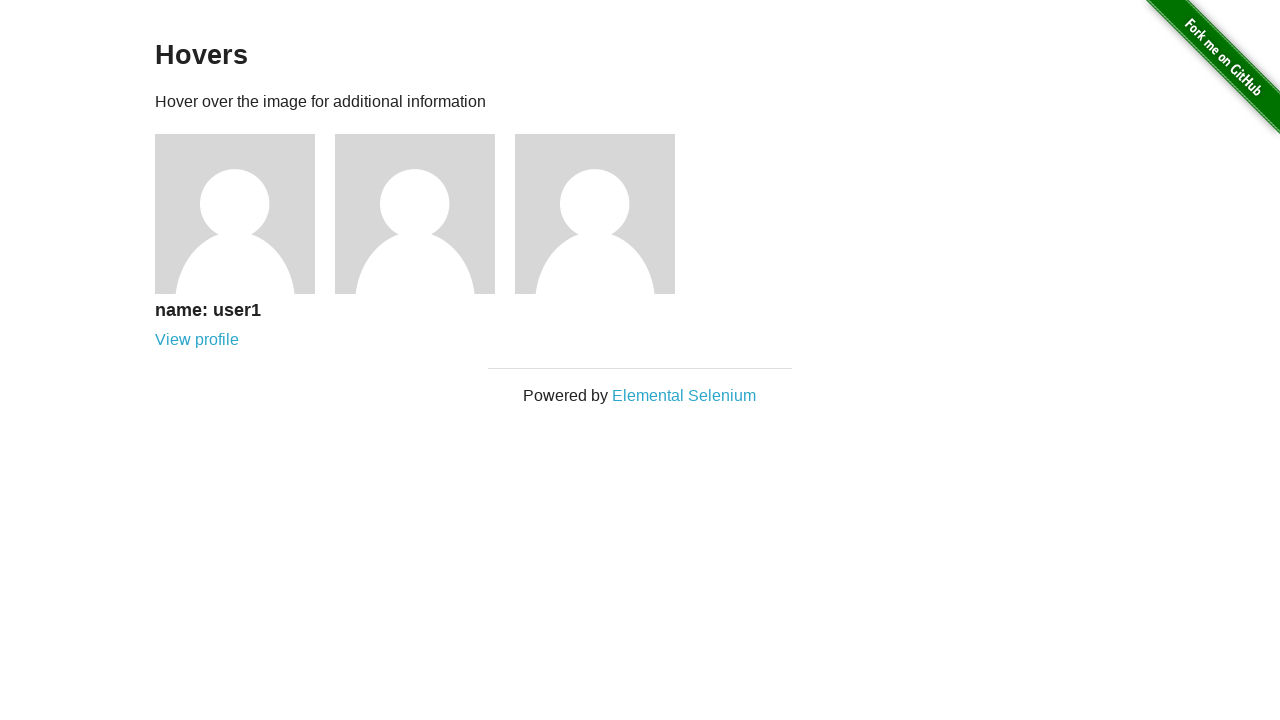

Hovered over second user image at (415, 214) on .figure:nth-child(4) img
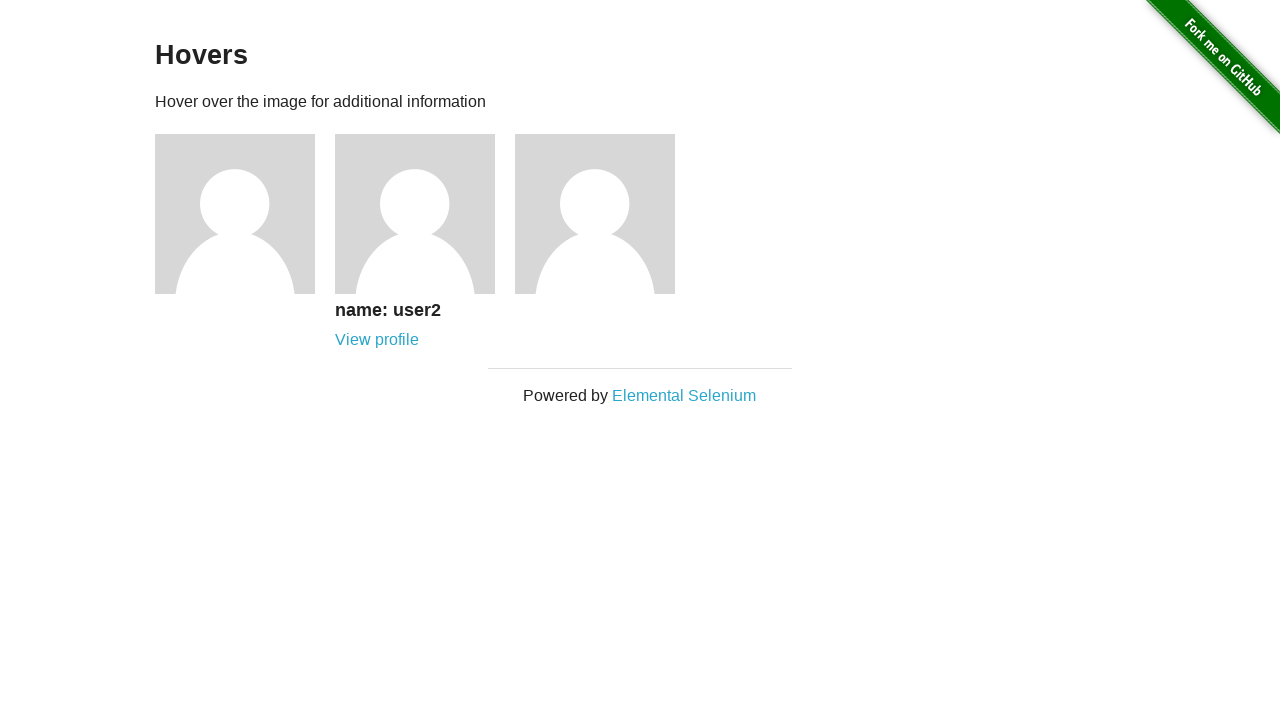

Second user's caption appeared after hover
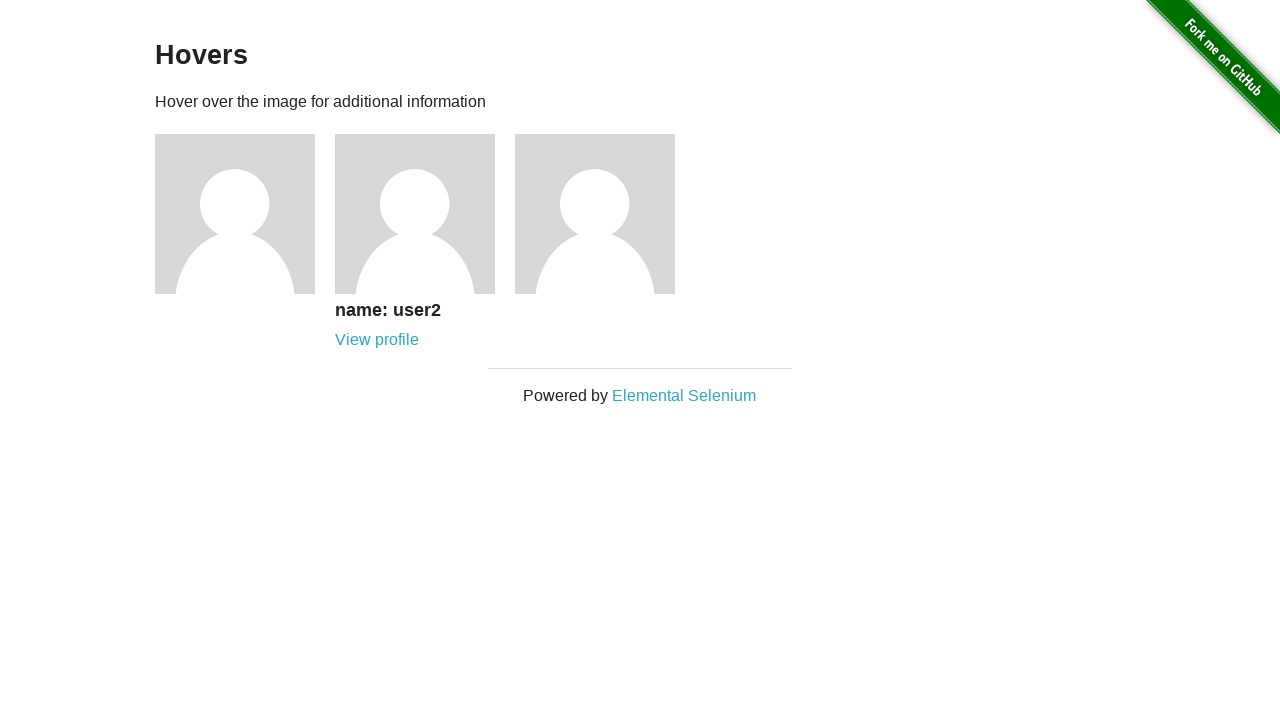

Hovered over third user image at (595, 214) on .figure:nth-child(5) img
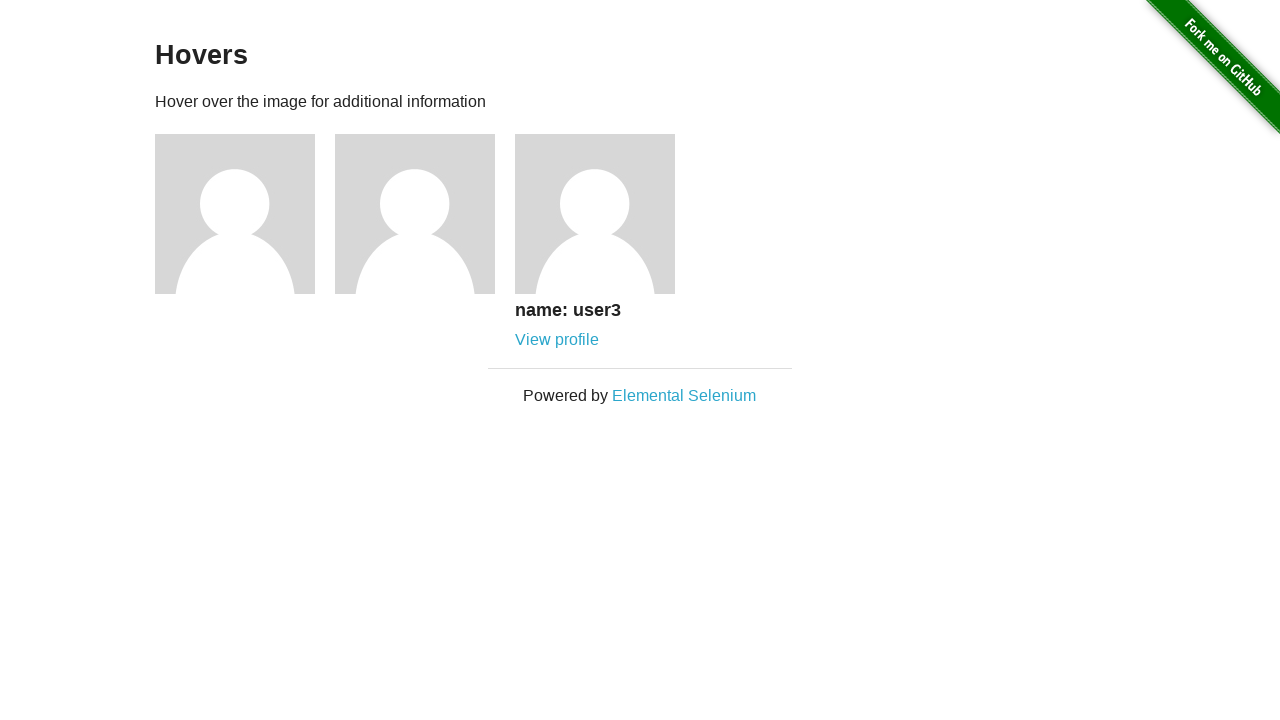

Third user's caption appeared after hover
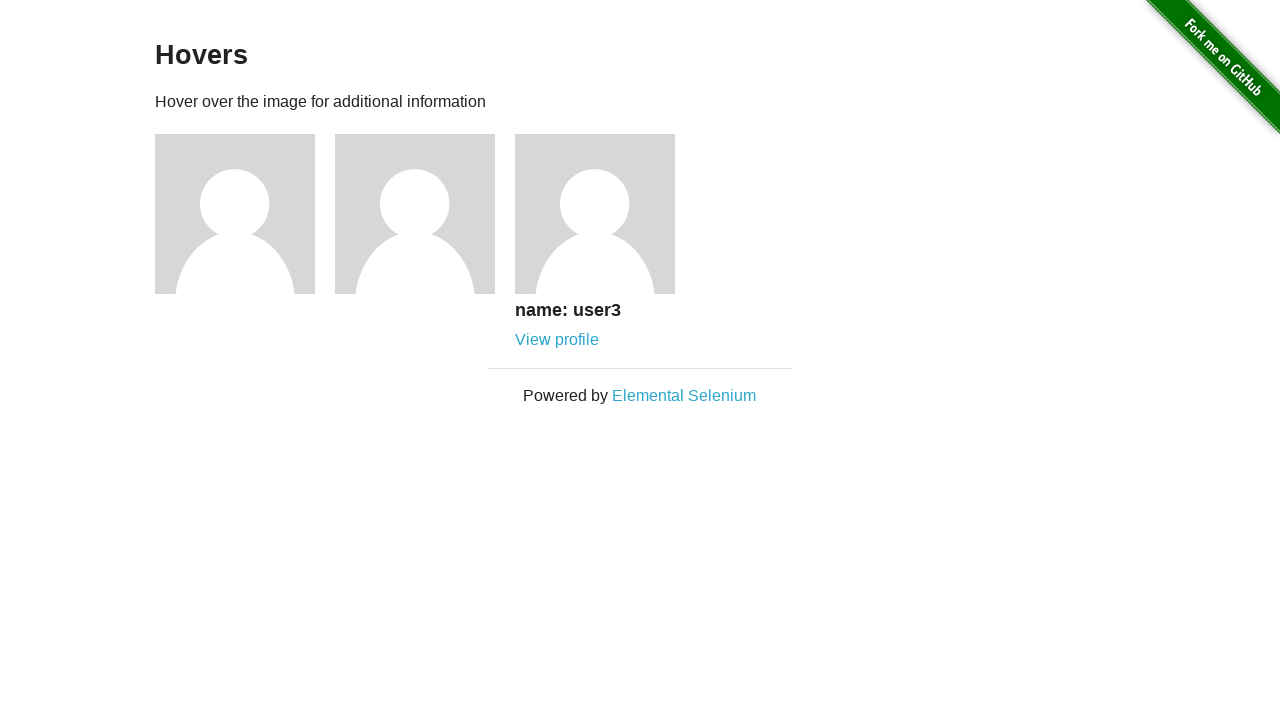

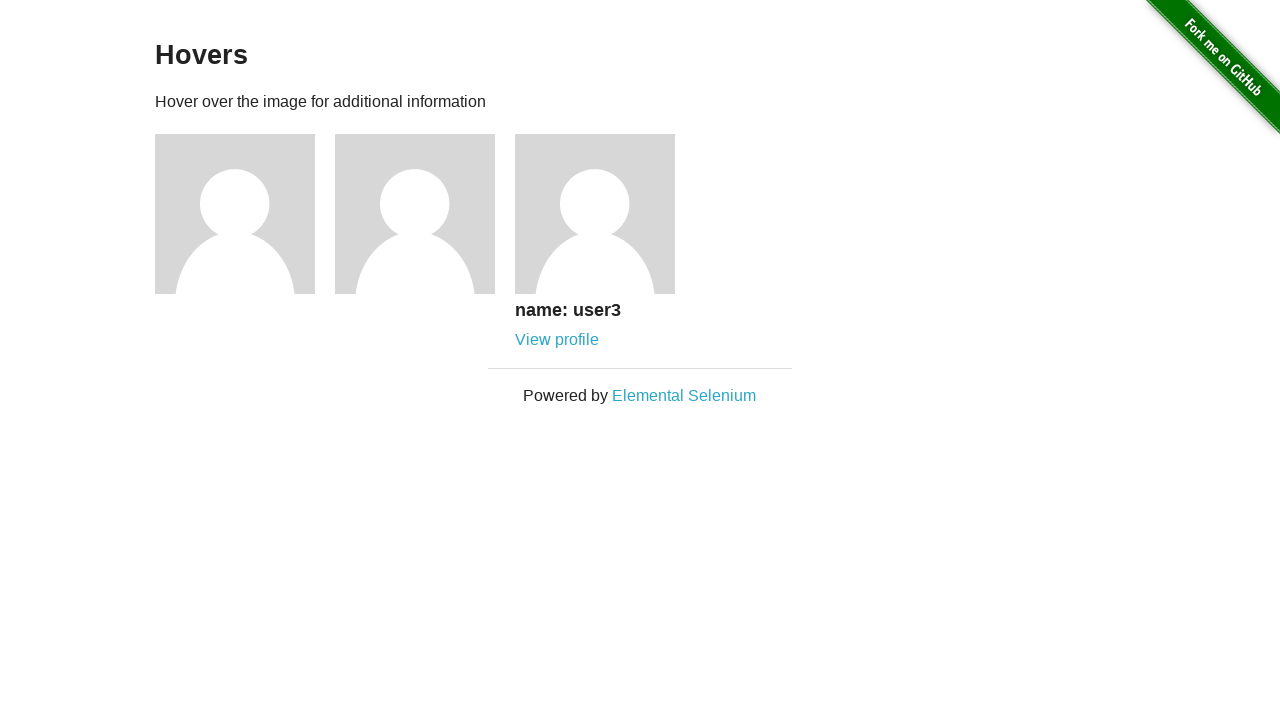